Tests drag and drop functionality by dragging a draggable element and dropping it onto a droppable target area within an iframe

Starting URL: https://jqueryui.com/droppable/

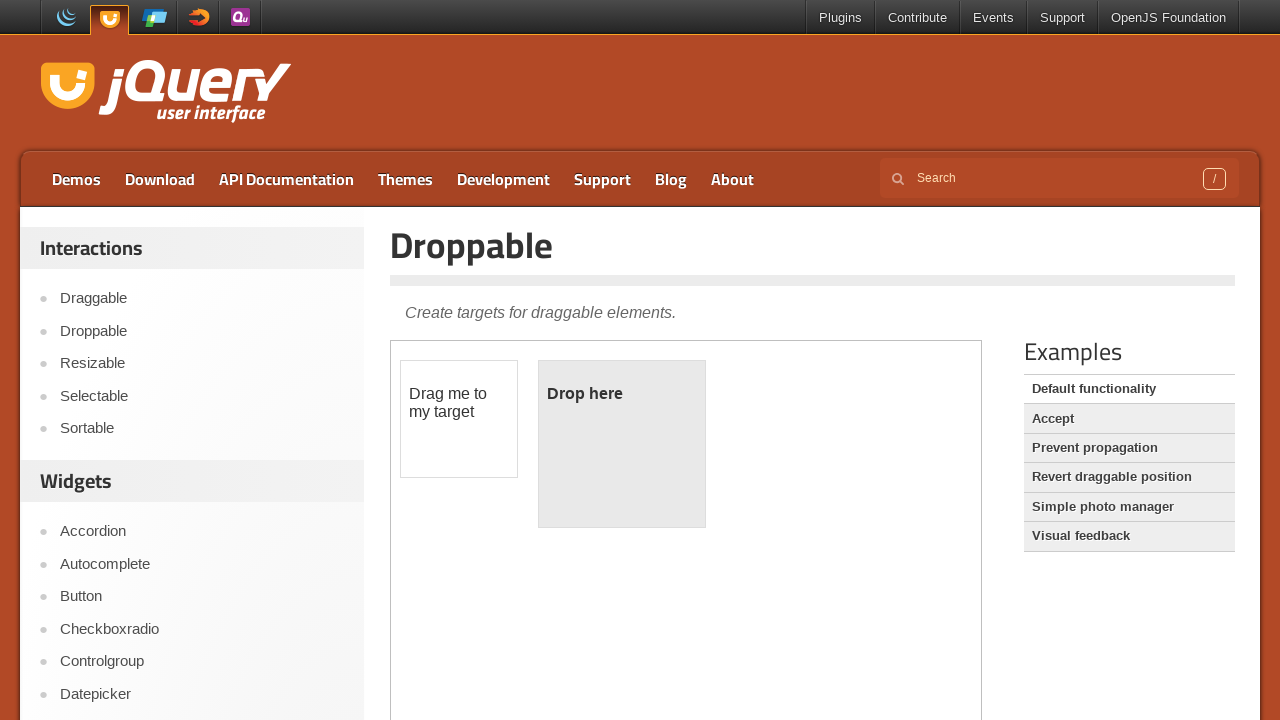

Located the demo iframe
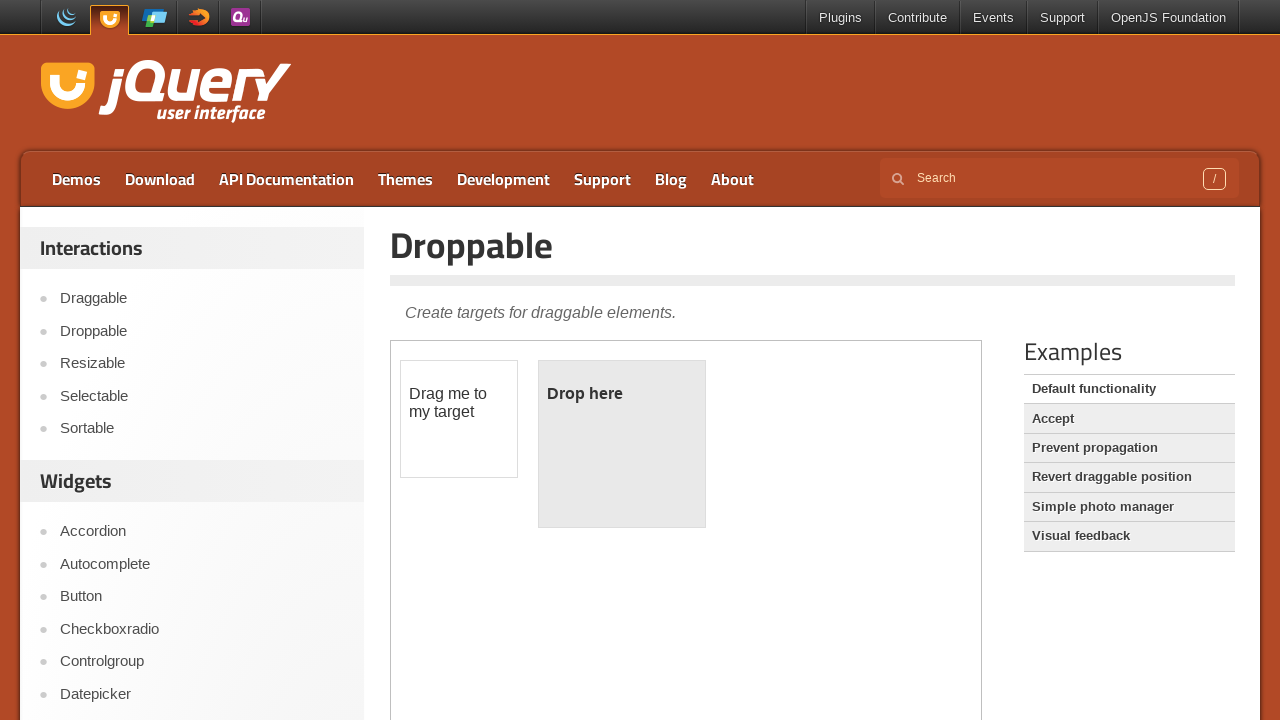

Located the draggable element
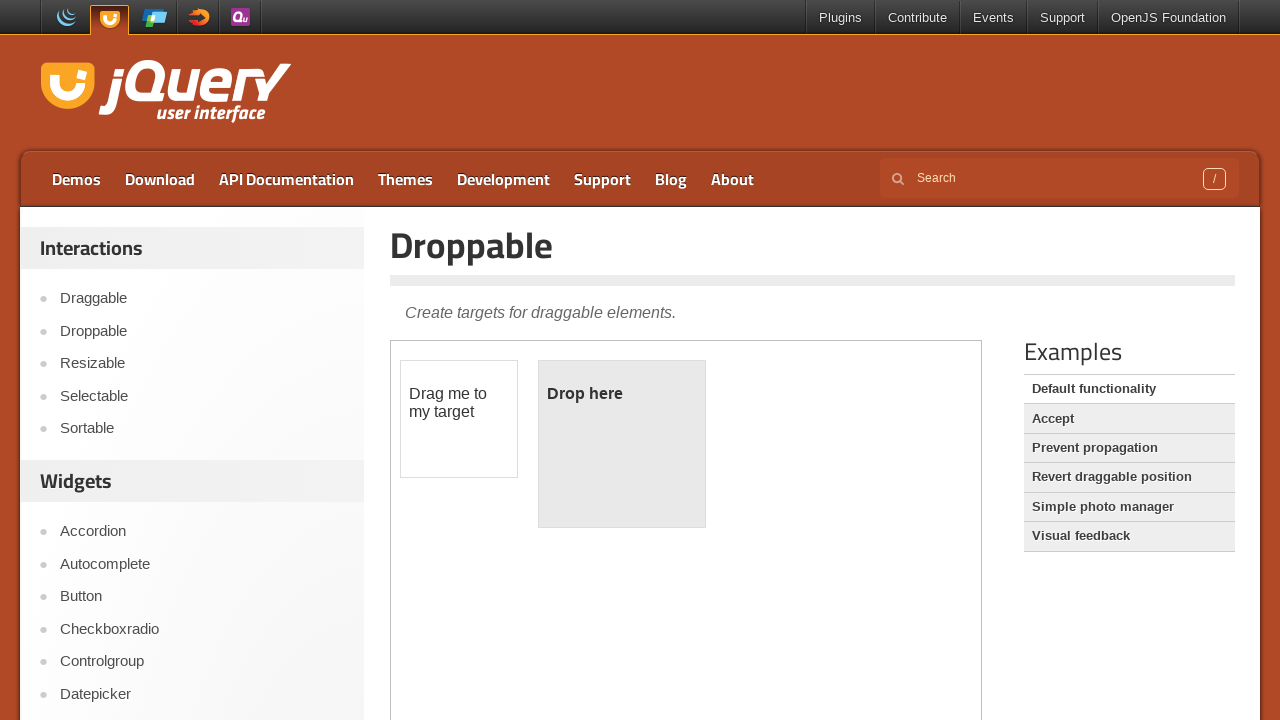

Located the droppable target area
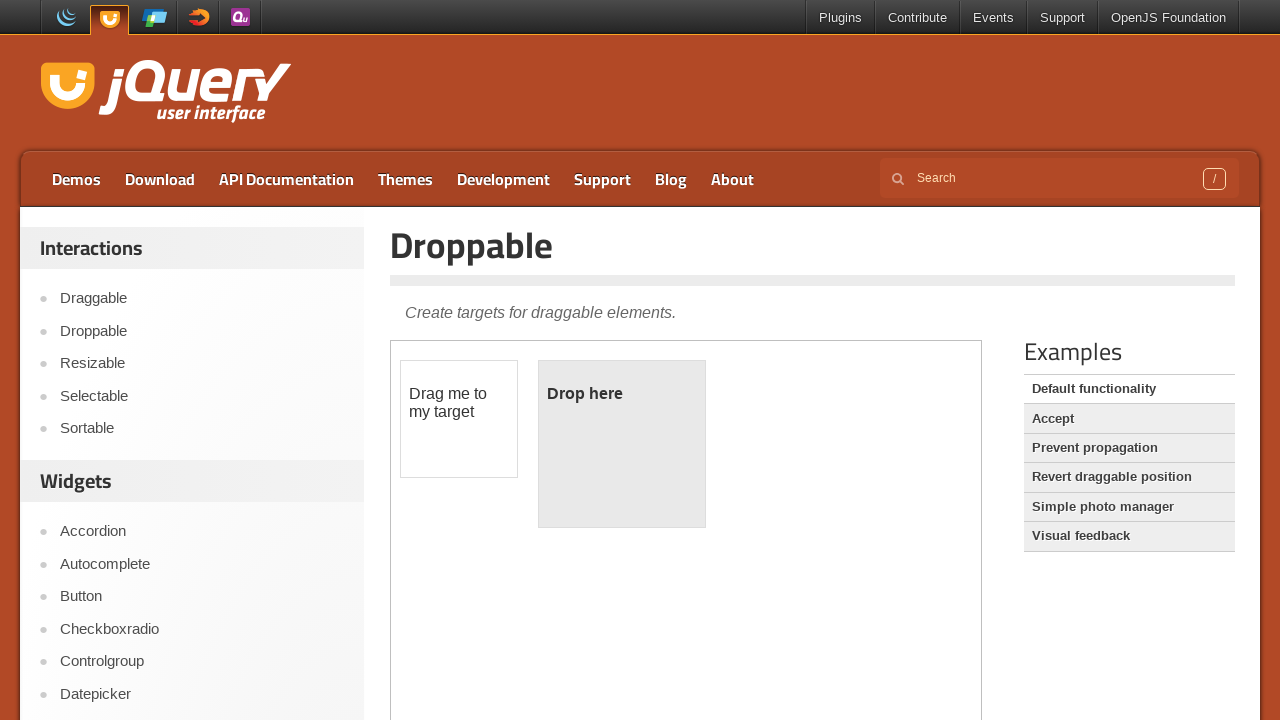

Dragged and dropped the draggable element onto the droppable target at (622, 444)
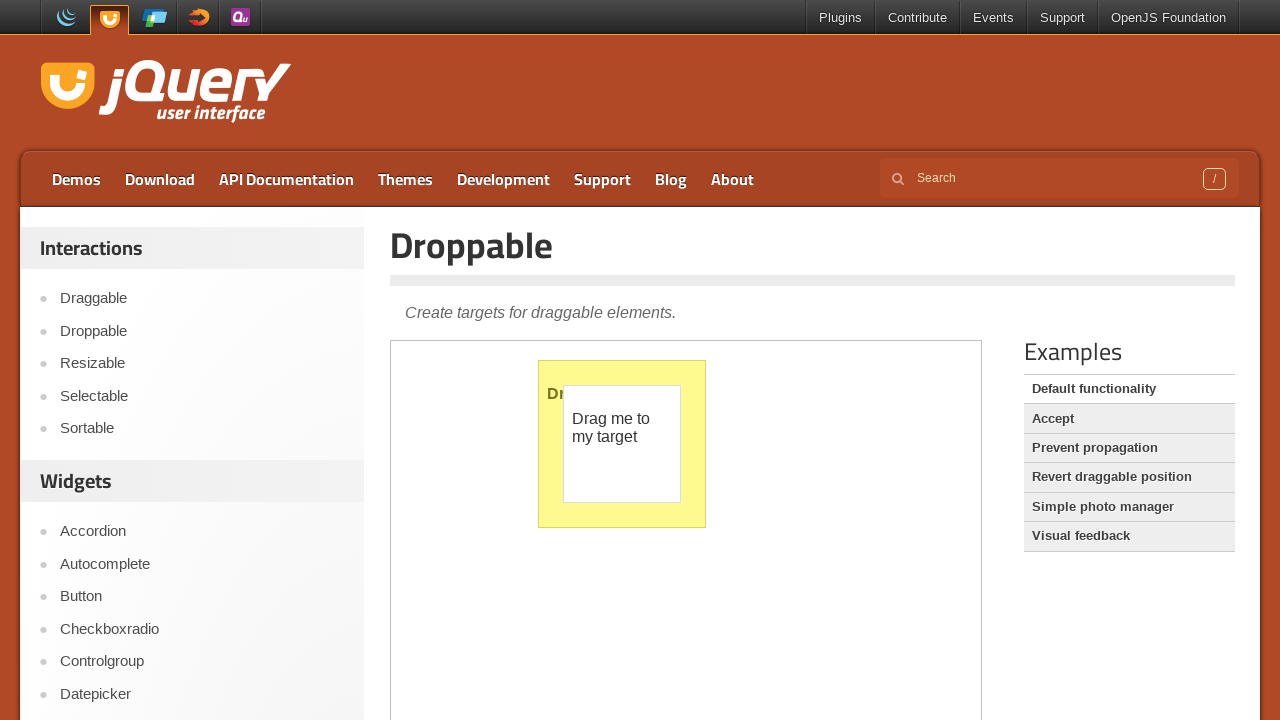

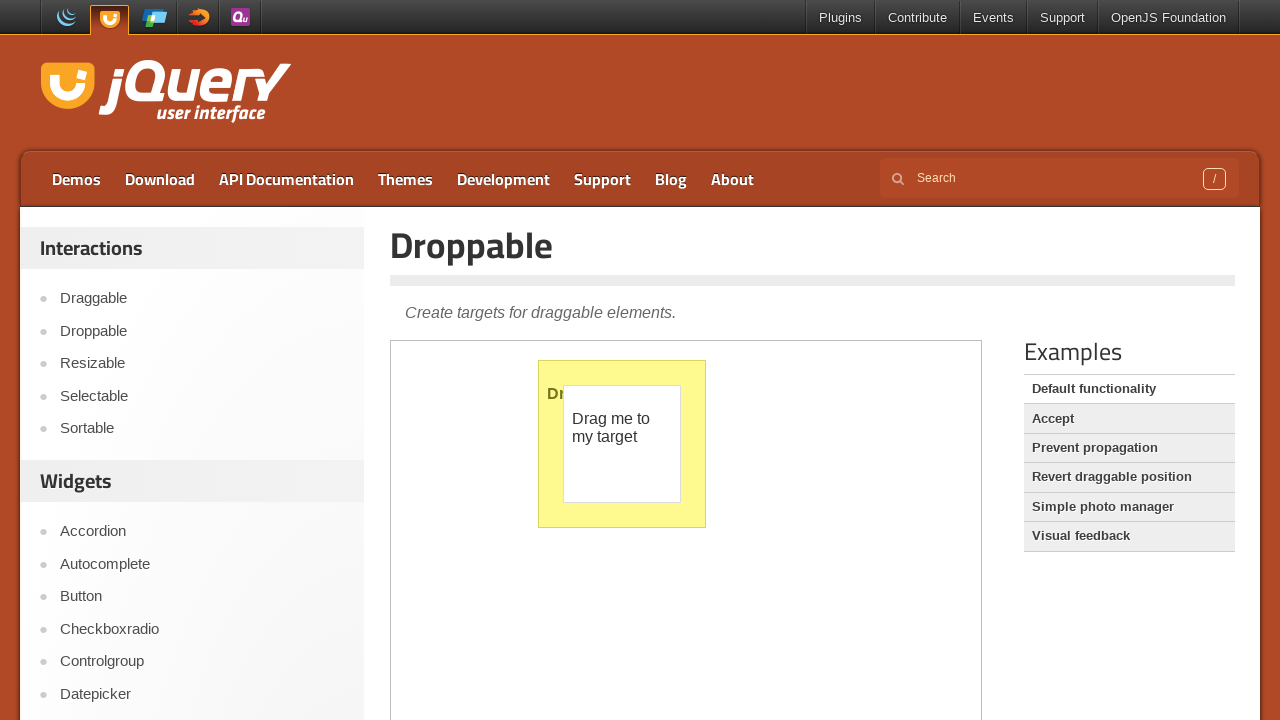